Tests revealing input field with custom fluent wait and entering text

Starting URL: https://www.selenium.dev/selenium/web/dynamic.html

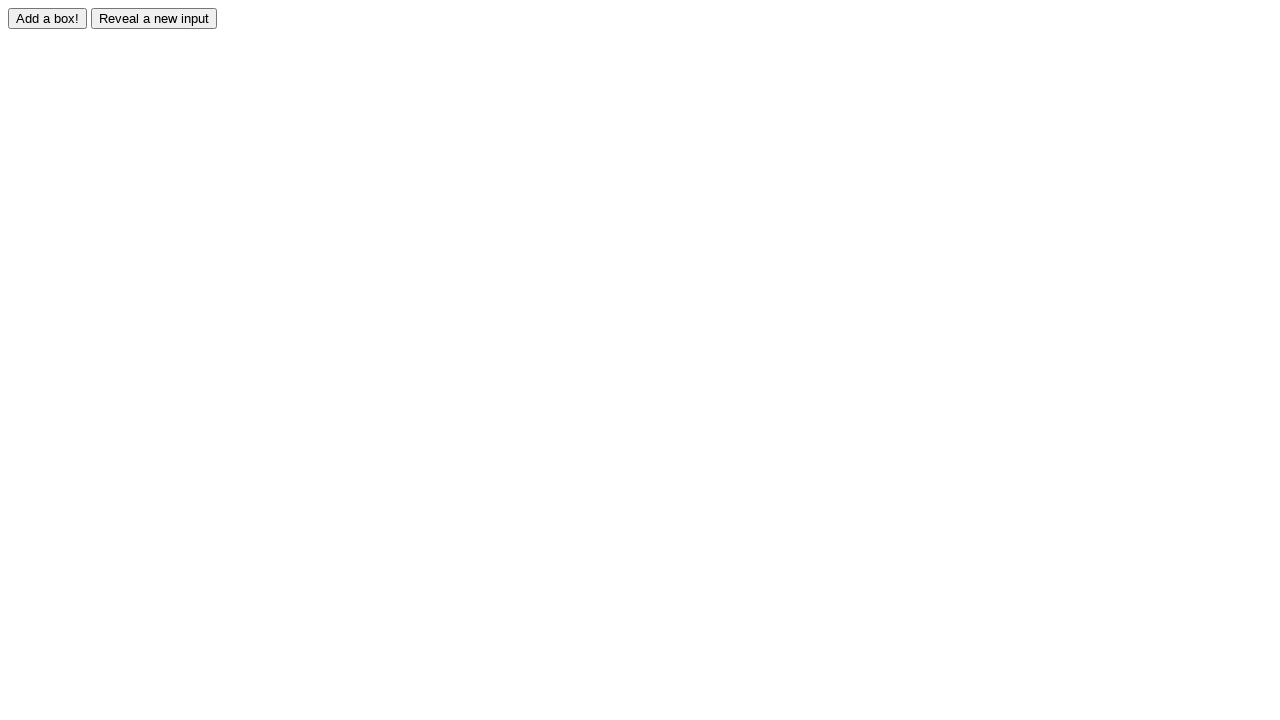

Clicked the reveal button at (154, 18) on #reveal
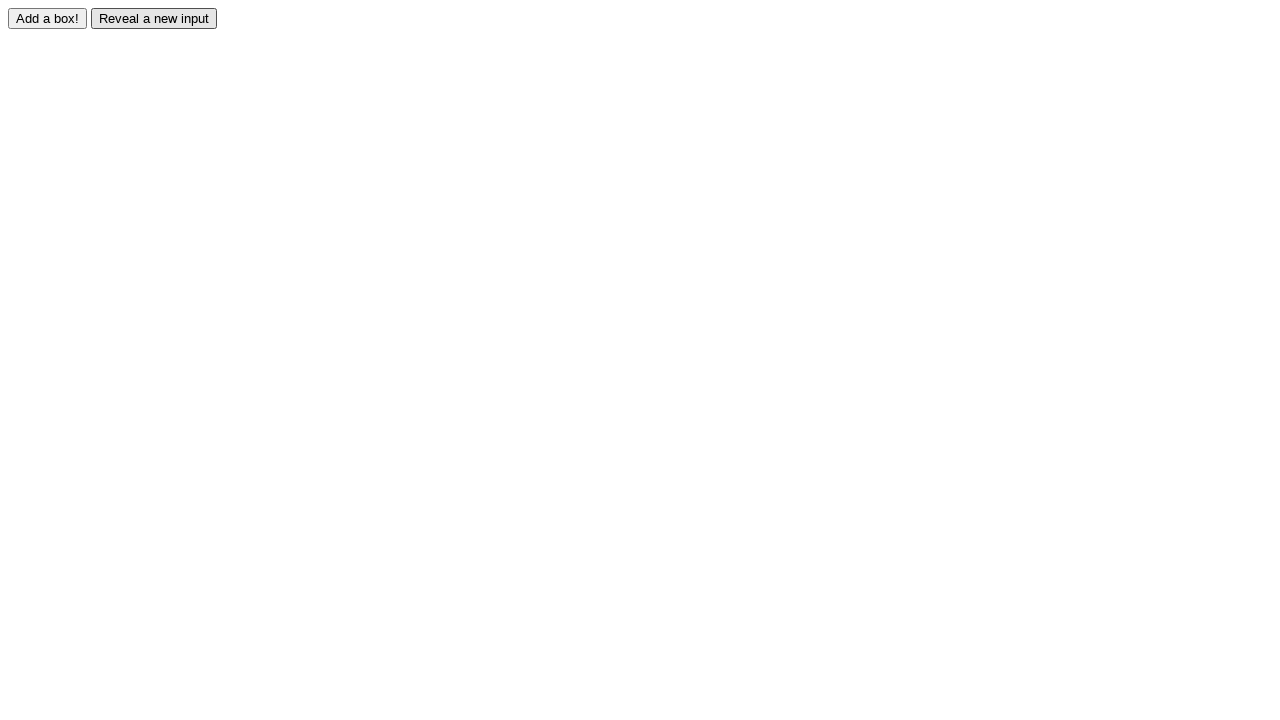

Input field became visible after reveal button click
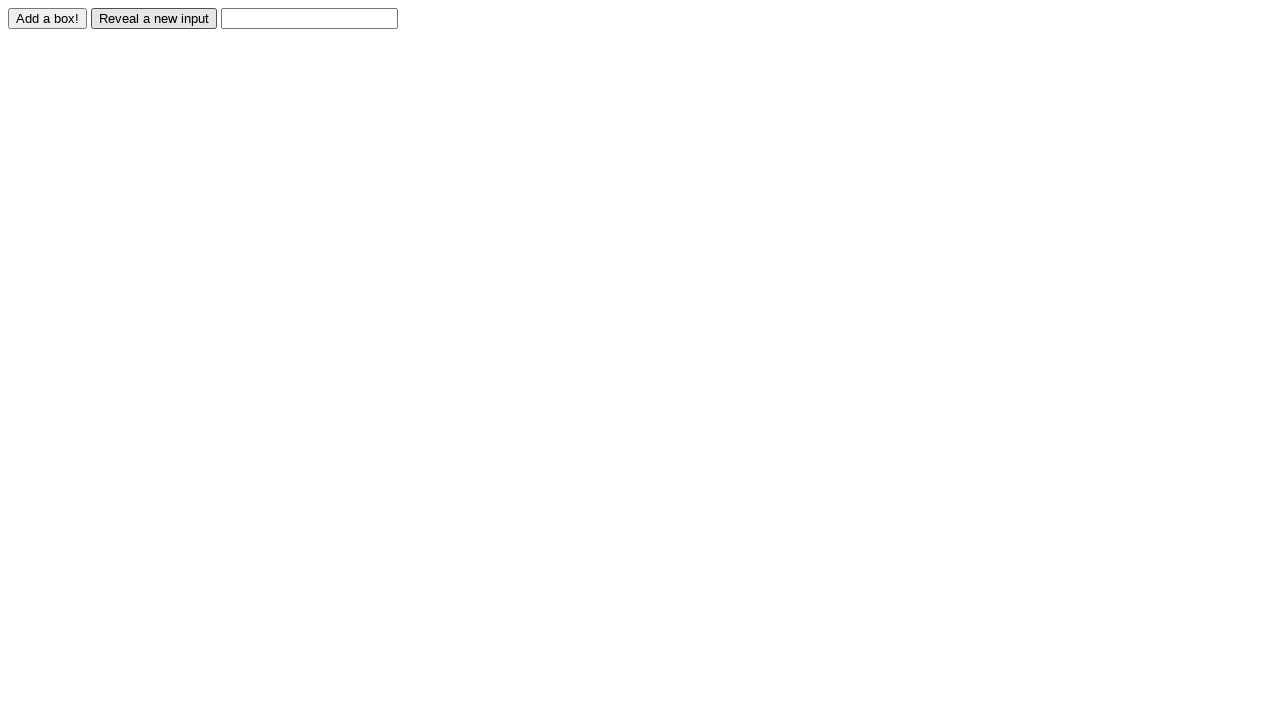

Filled revealed input field with 'Displayed' on #revealed
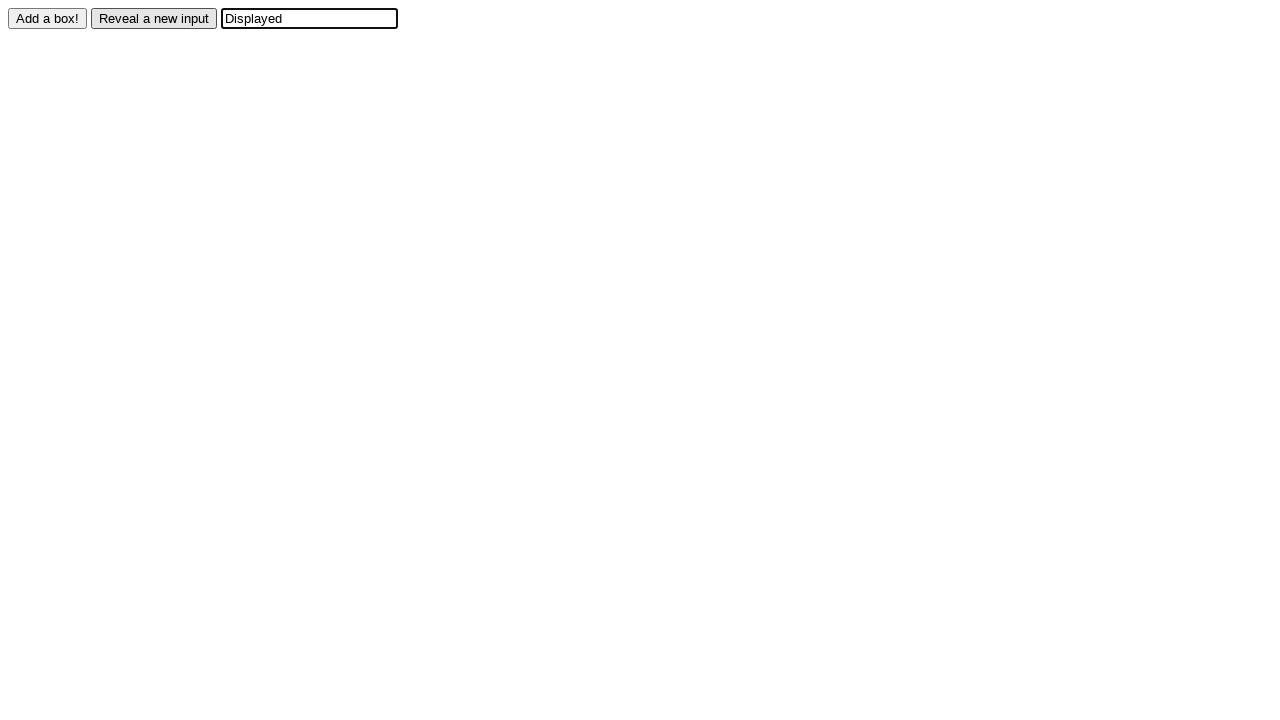

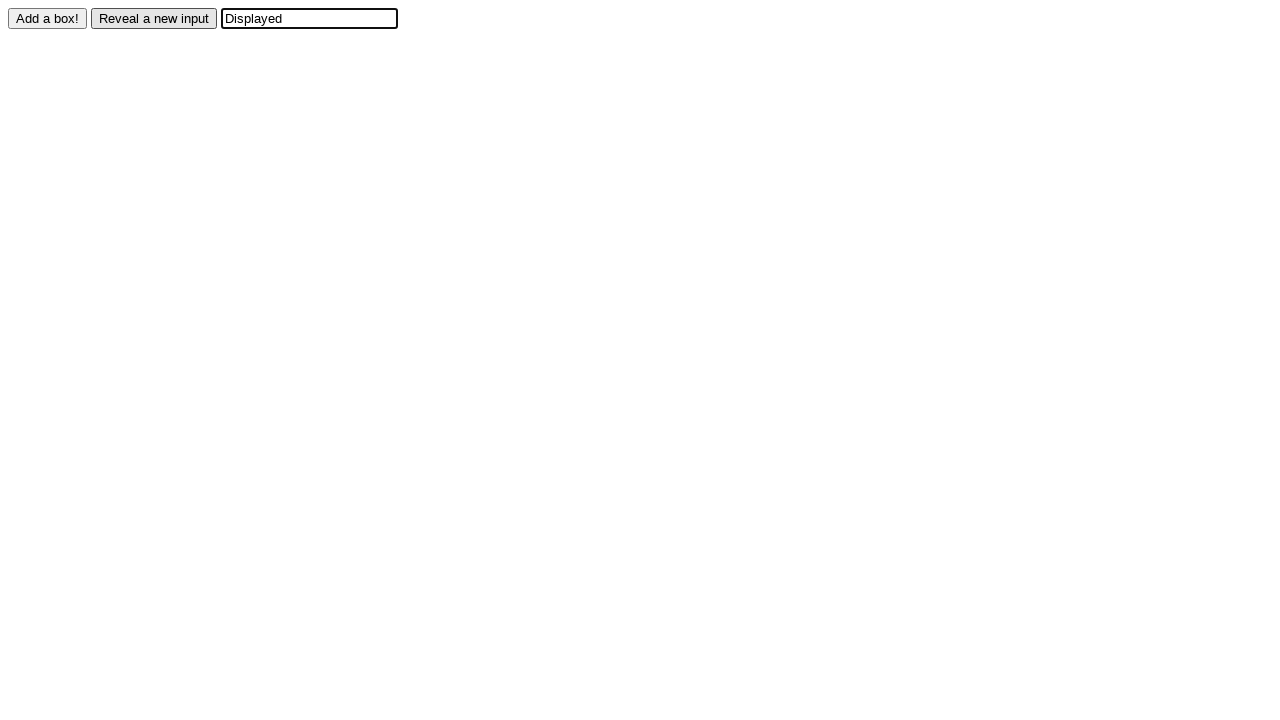